Tests DuckDuckGo search functionality by entering a search query and submitting the form, then verifying the results page title

Starting URL: https://duckduckgo.com/

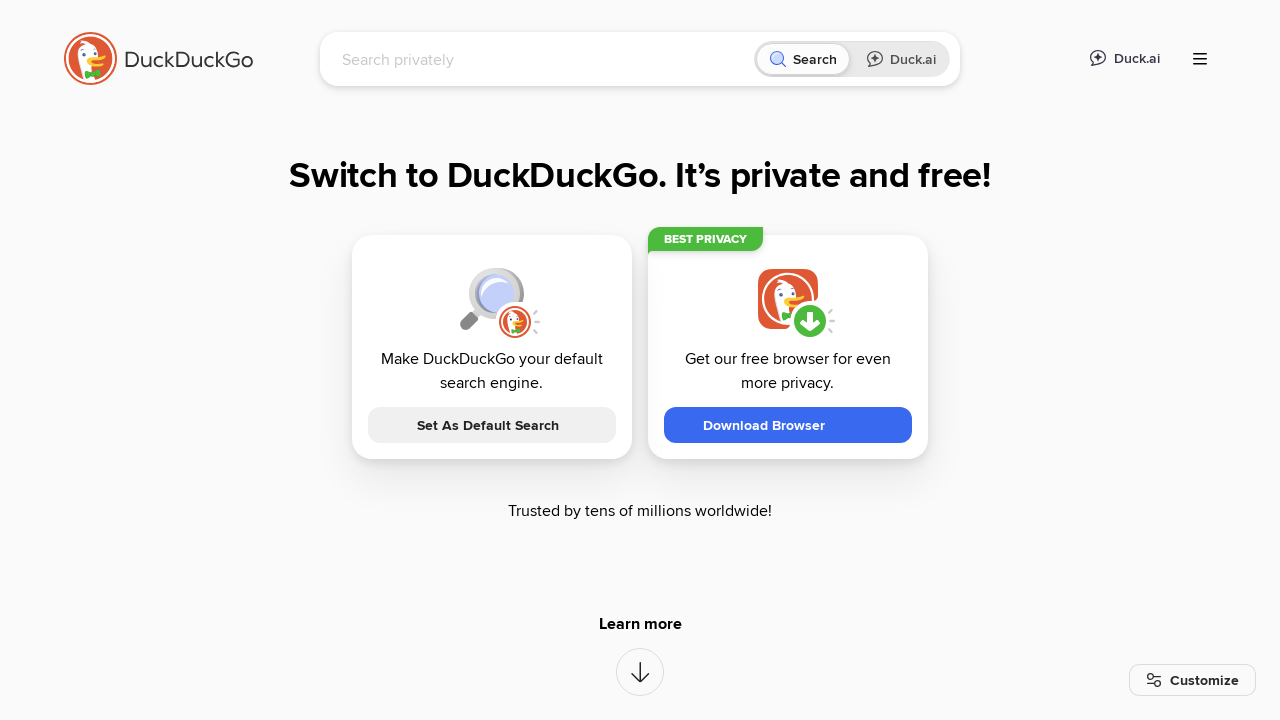

Filled search box with 'uregina' on input[name='q']
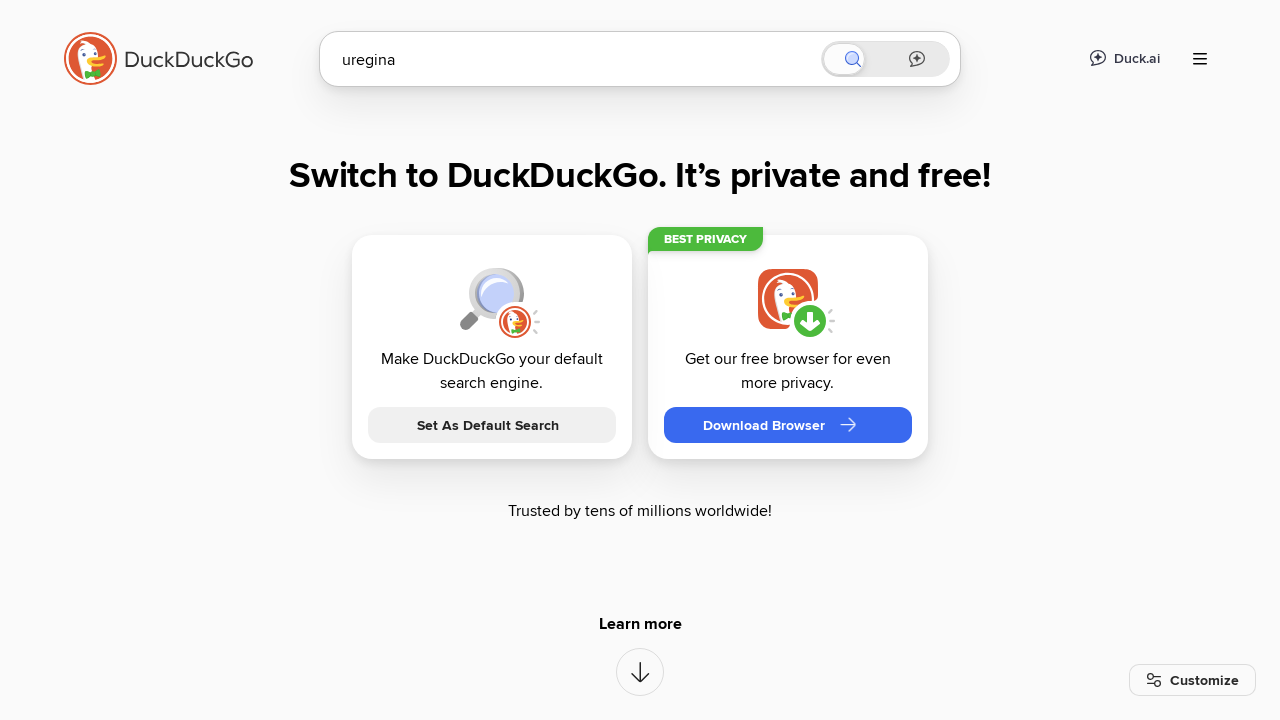

Pressed Enter to submit search query on input[name='q']
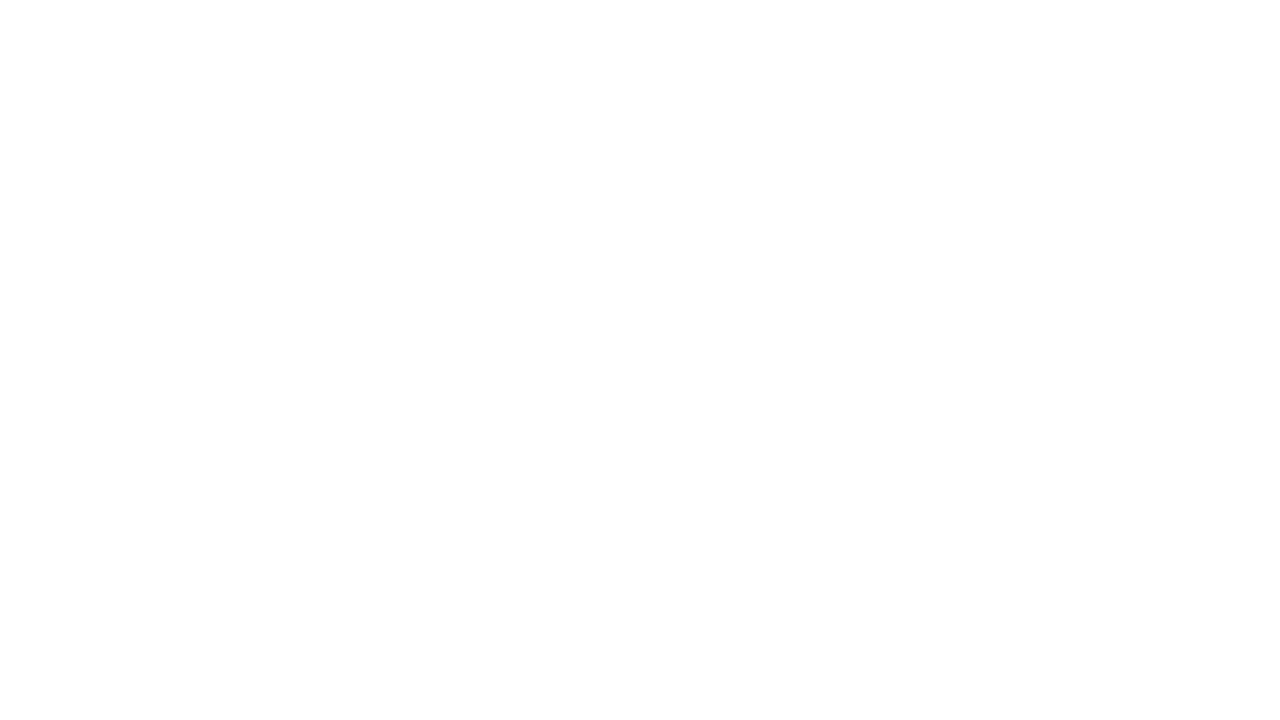

Search results page loaded (domcontentloaded)
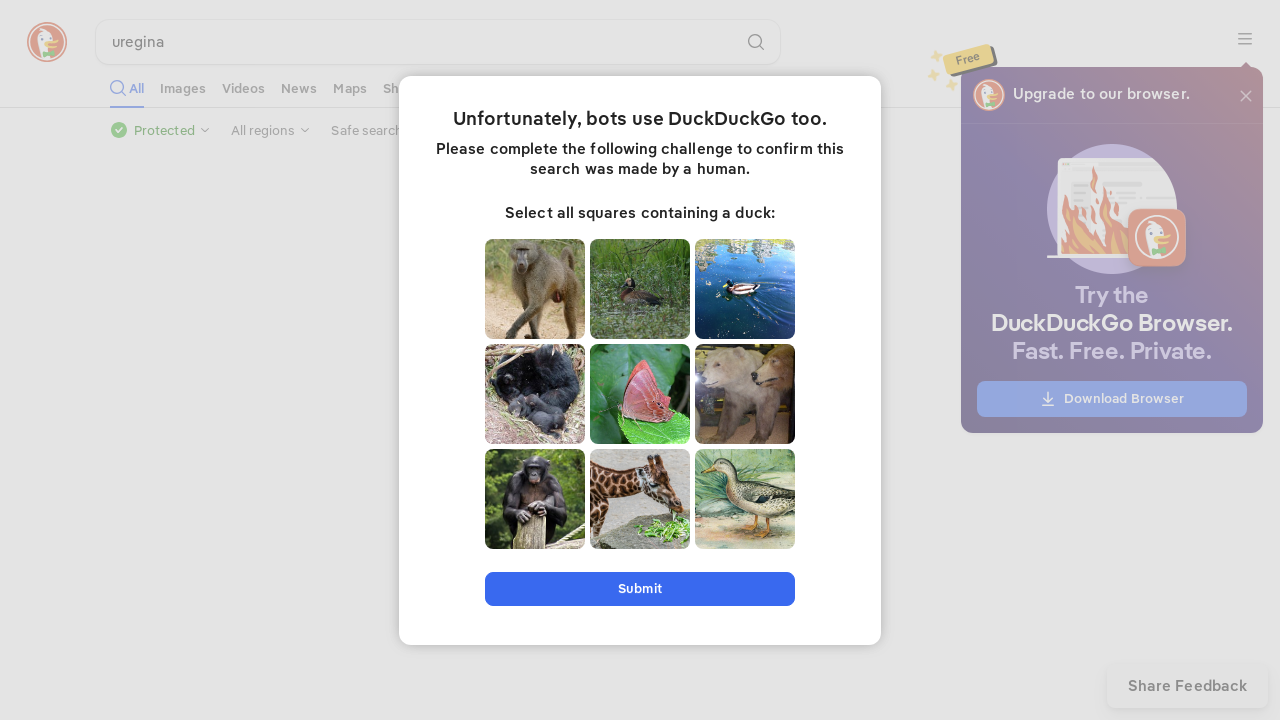

Verified 'uregina' is present in page title
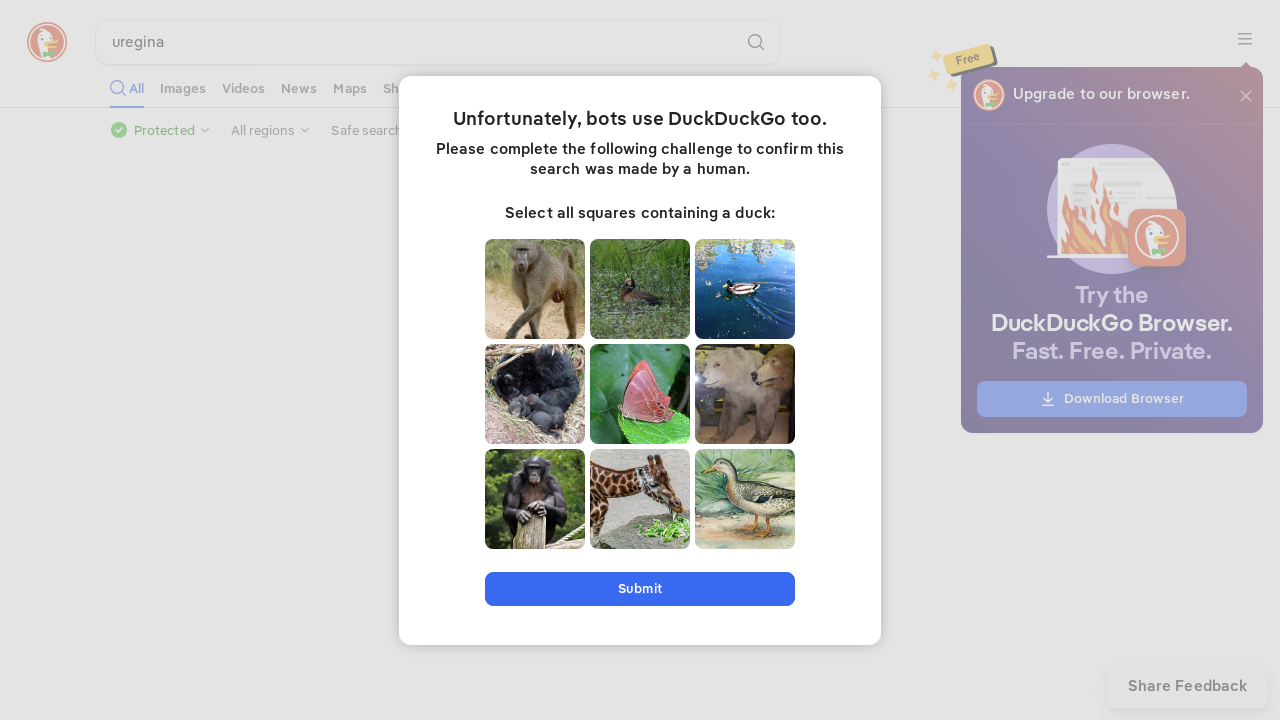

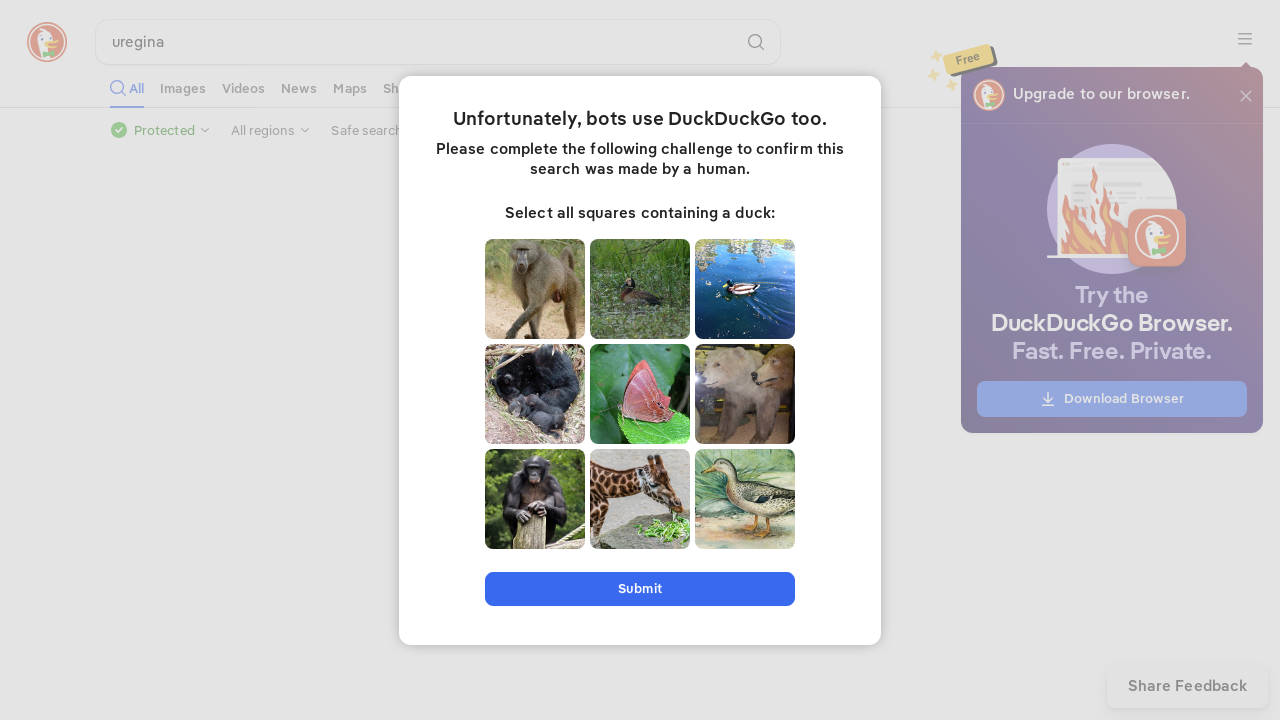